Tests filling the firstname field on OpenCart registration page using FluentWait to ensure element is visible before interaction

Starting URL: https://naveenautomationlabs.com/opencart/index.php?route=account/register

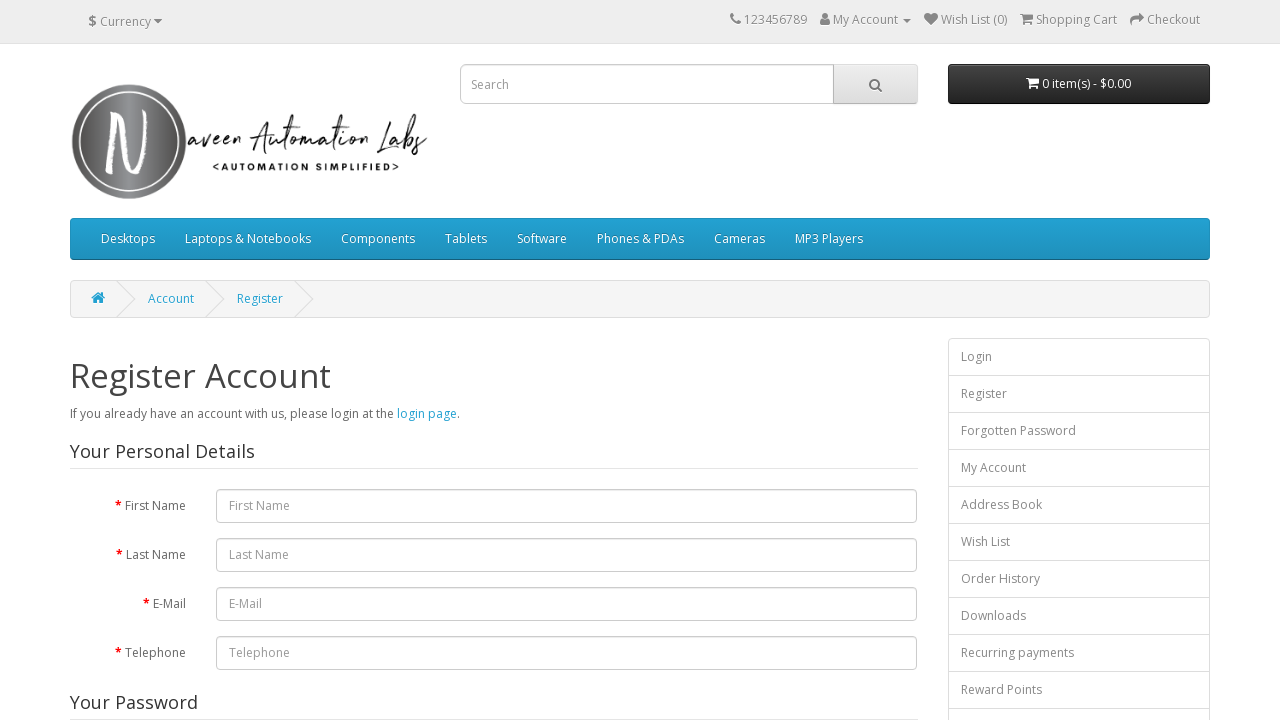

Navigated to OpenCart registration page
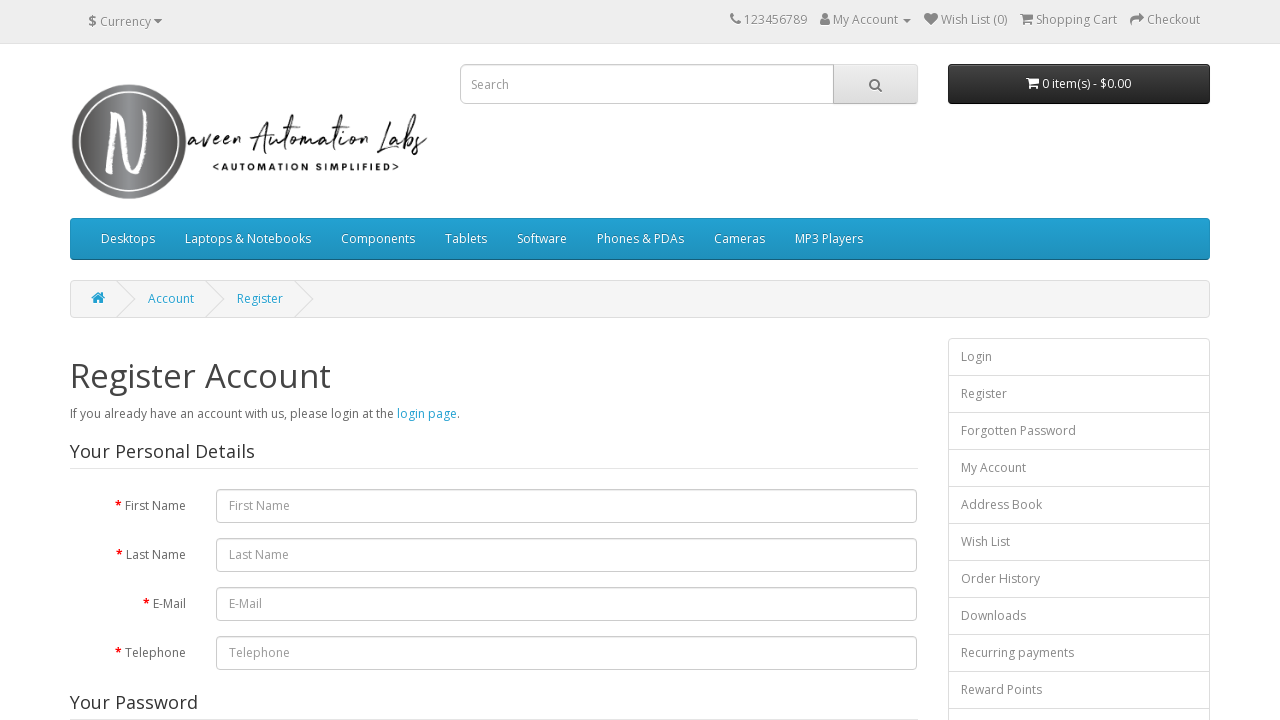

Firstname field became visible using FluentWait
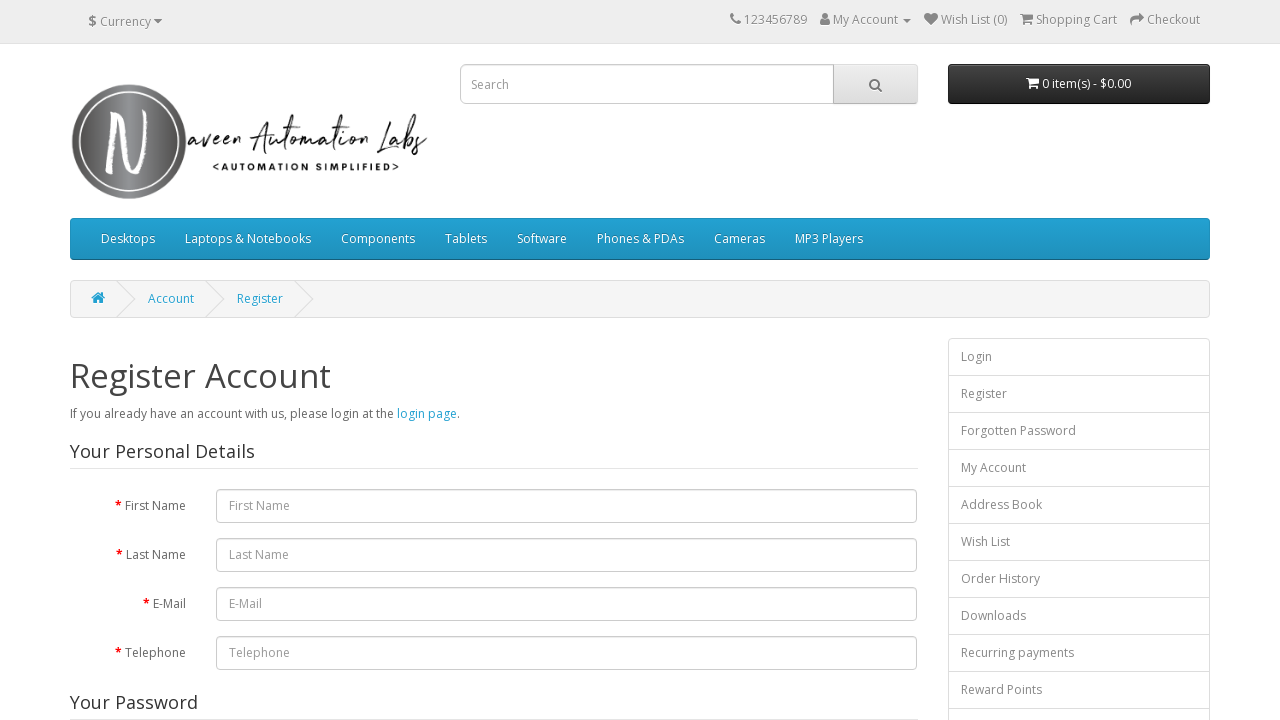

Filled firstname field with 'lucky' on input[name='firstname']
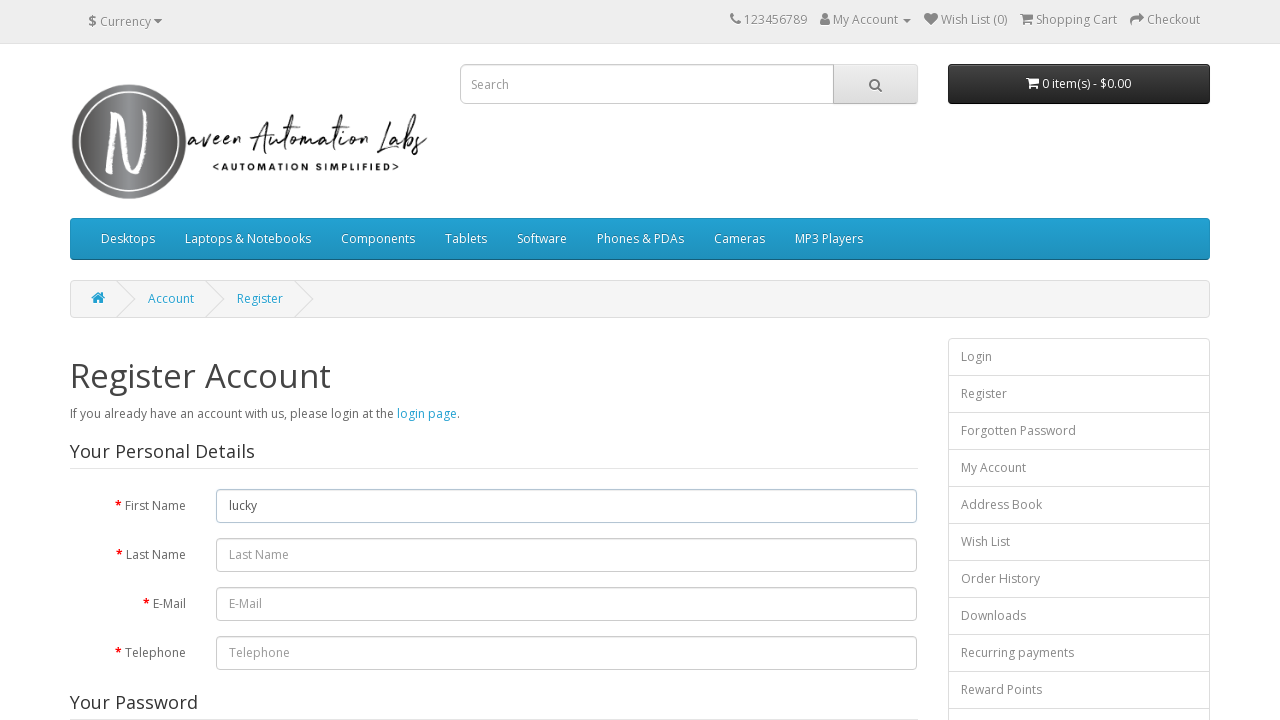

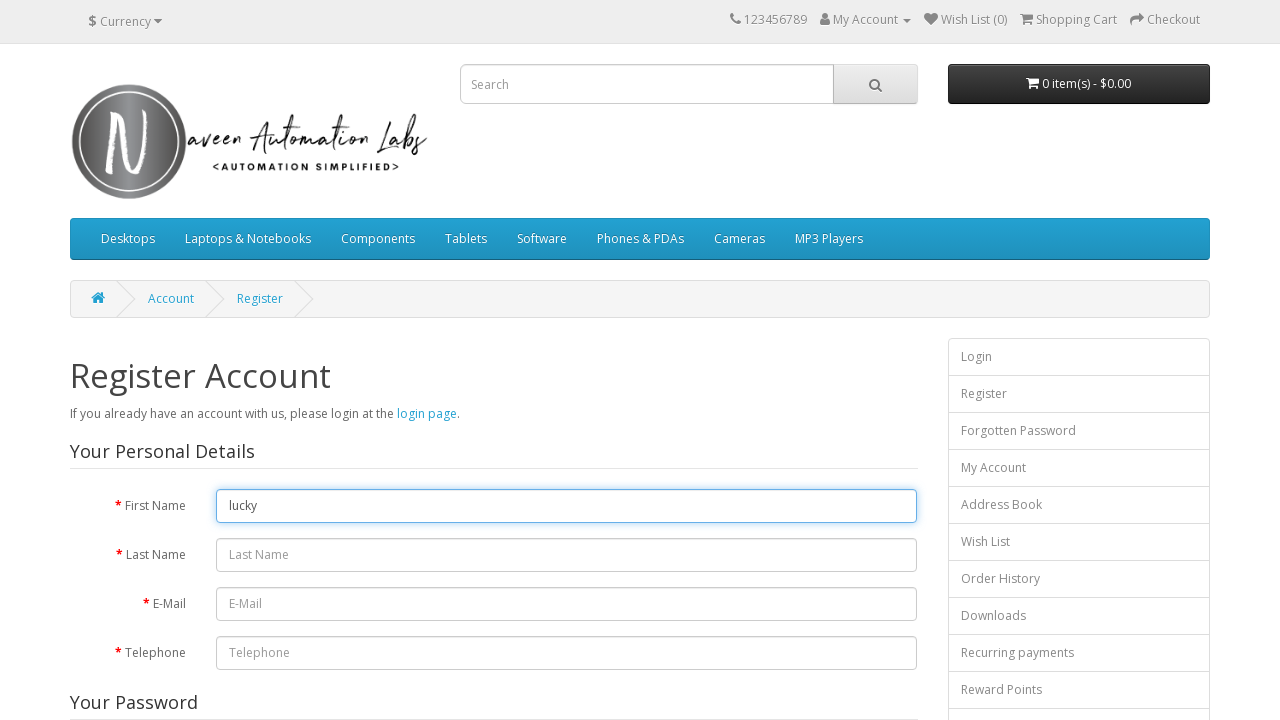